Tests form input functionality by navigating to a test blog page and filling in a first name field

Starting URL: http://only-testing-blog.blogspot.in/2013/11/new-test.html

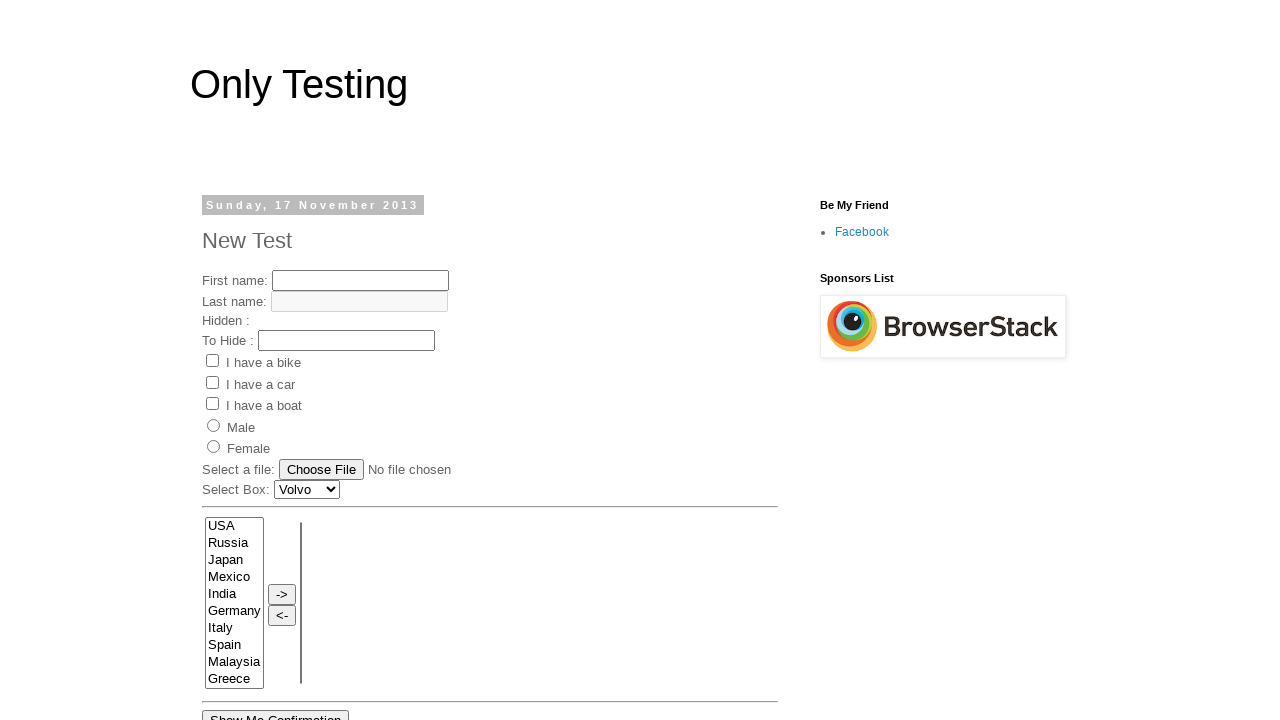

Filled first name field with 'Sample Test User' on input[name='fname']
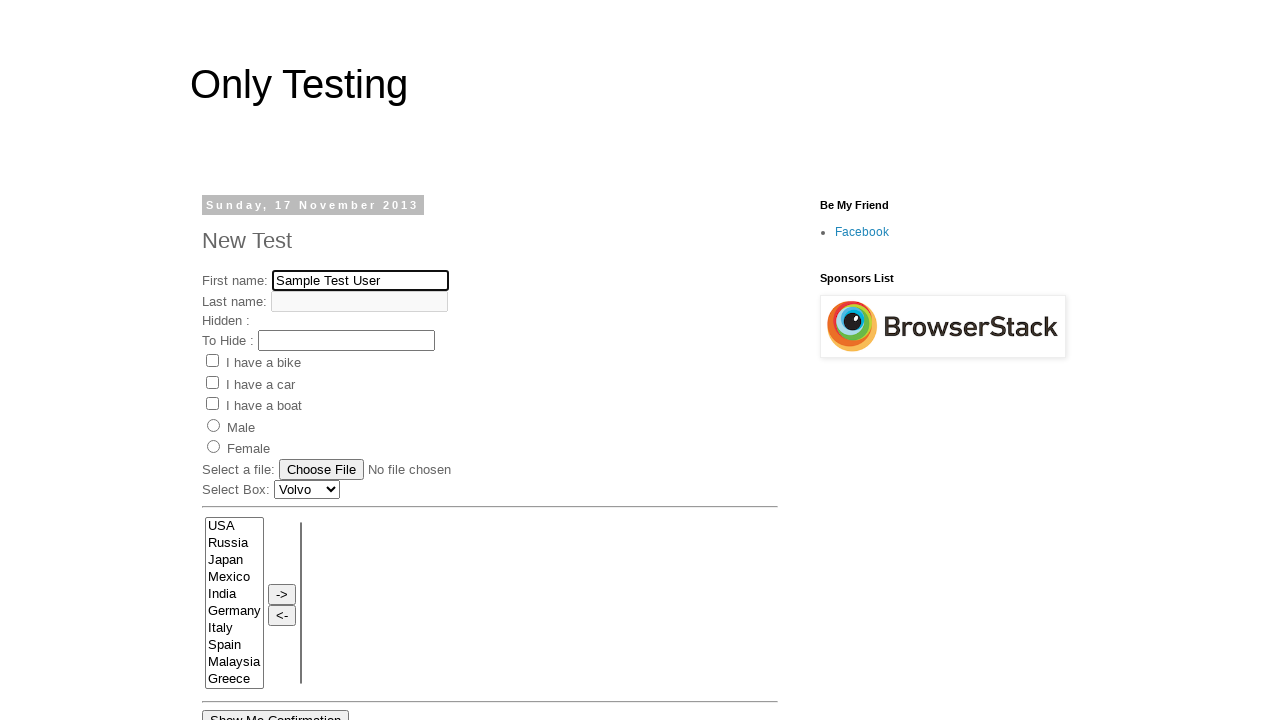

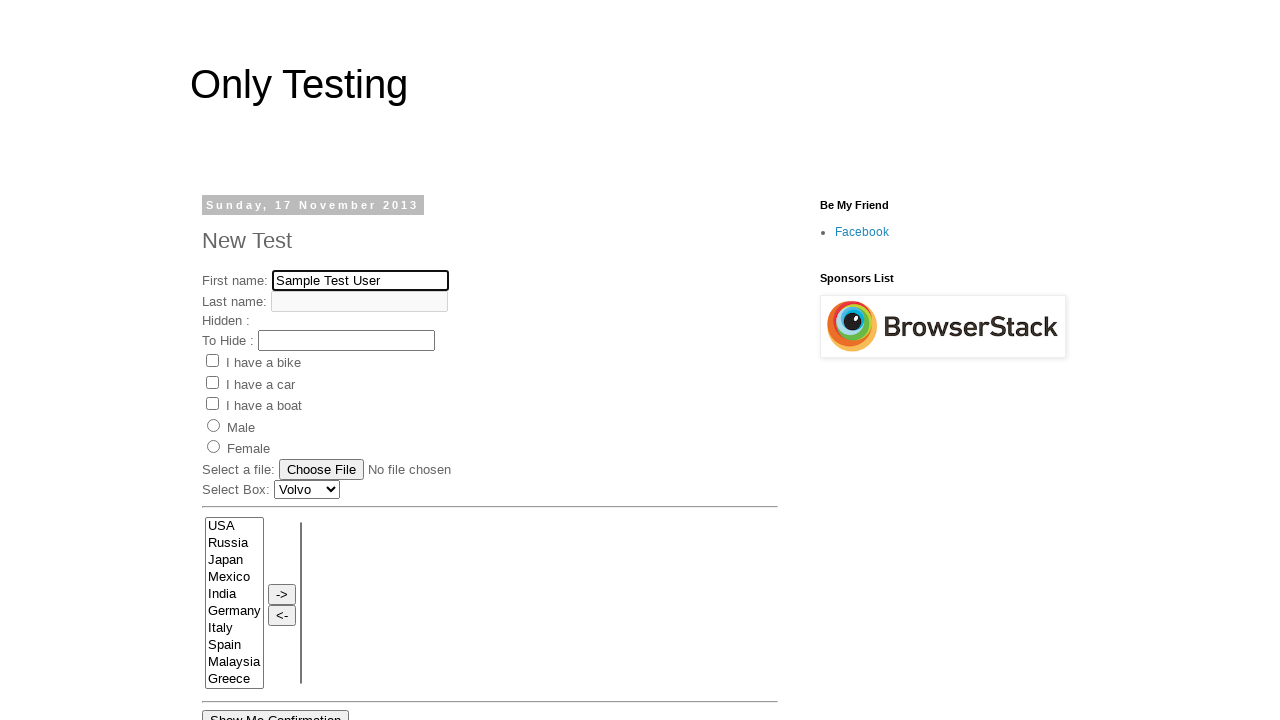